Tests single checkbox and radio button selection, verifying selection states and demonstrating that checkboxes can be unchecked while radio buttons cannot

Starting URL: https://automationfc.github.io/multiple-fields/

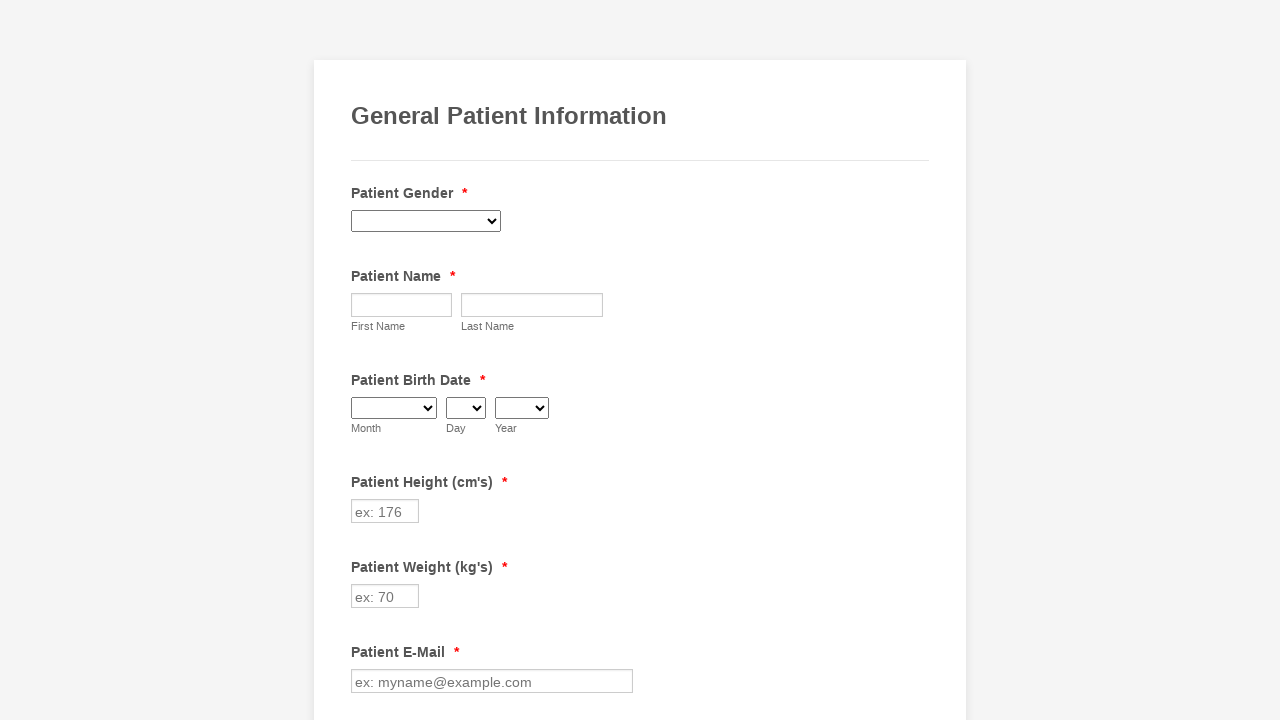

Clicked Cancer checkbox to select it at (362, 360) on xpath=//label[contains(text(),'Cancer')]/preceding-sibling::input
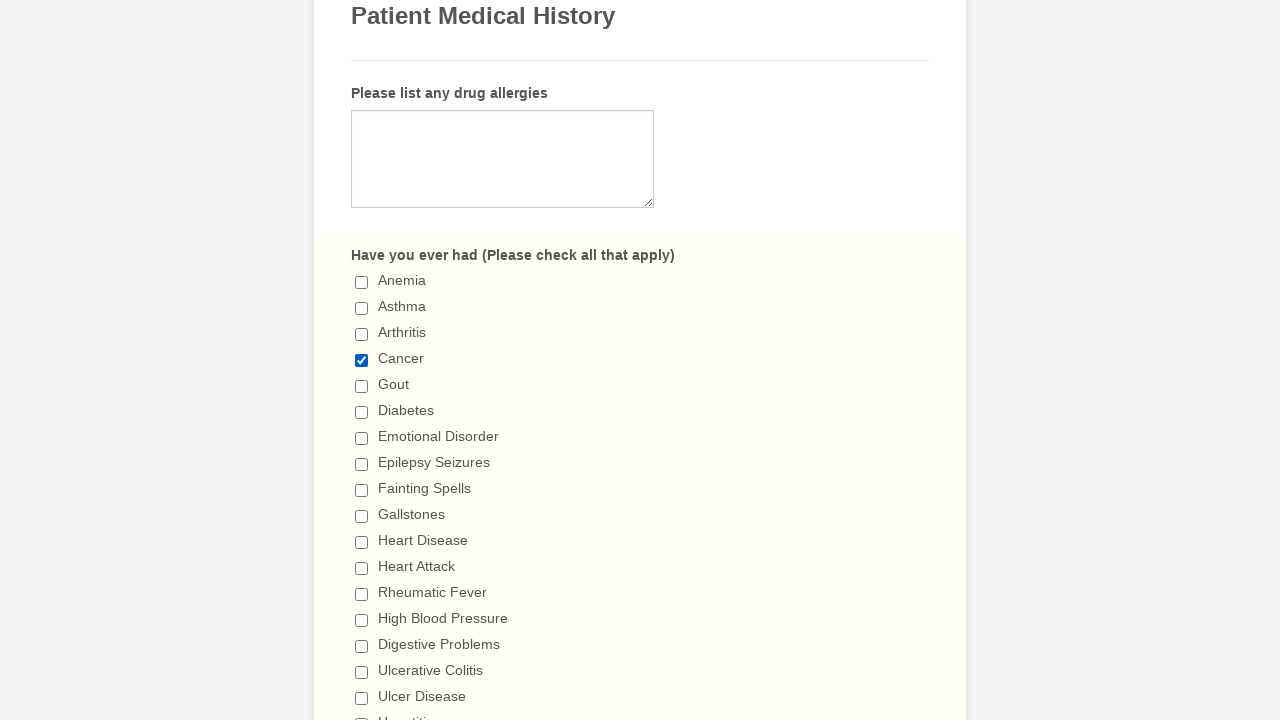

Clicked Never radio button to select it at (362, 361) on xpath=//label[contains(text(),'Never')]/preceding-sibling::input
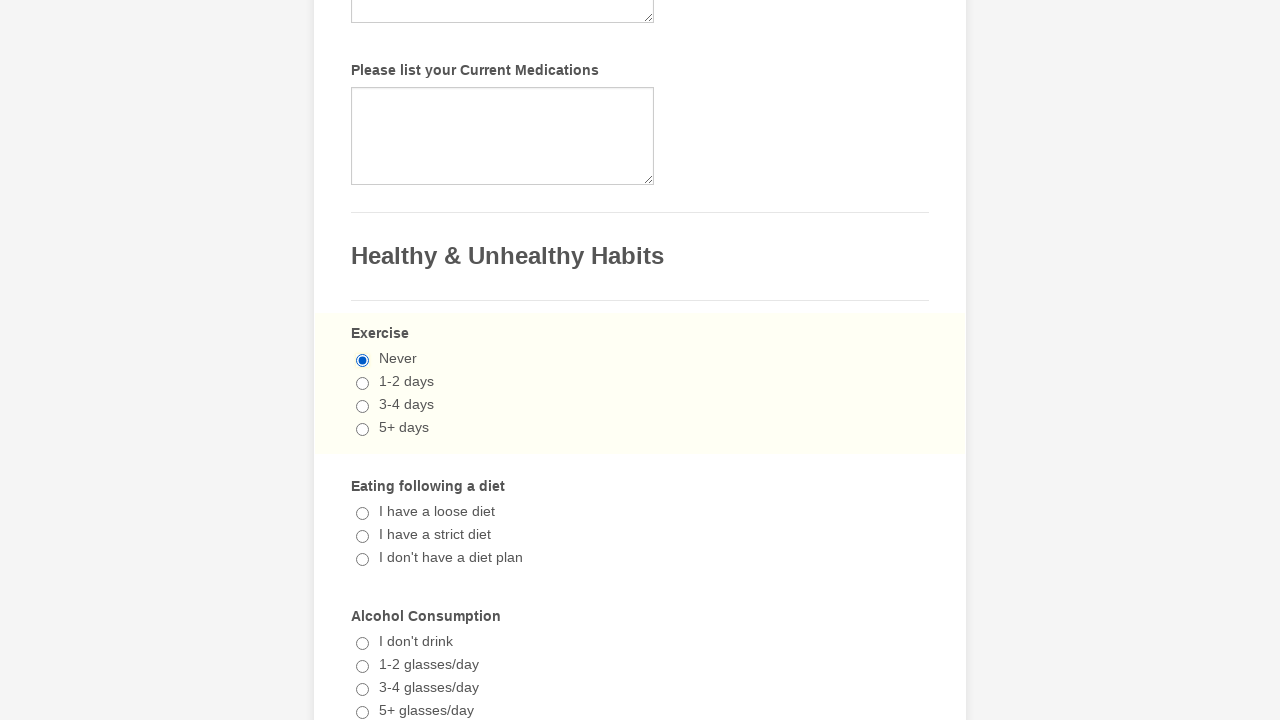

Verified Cancer checkbox is selected
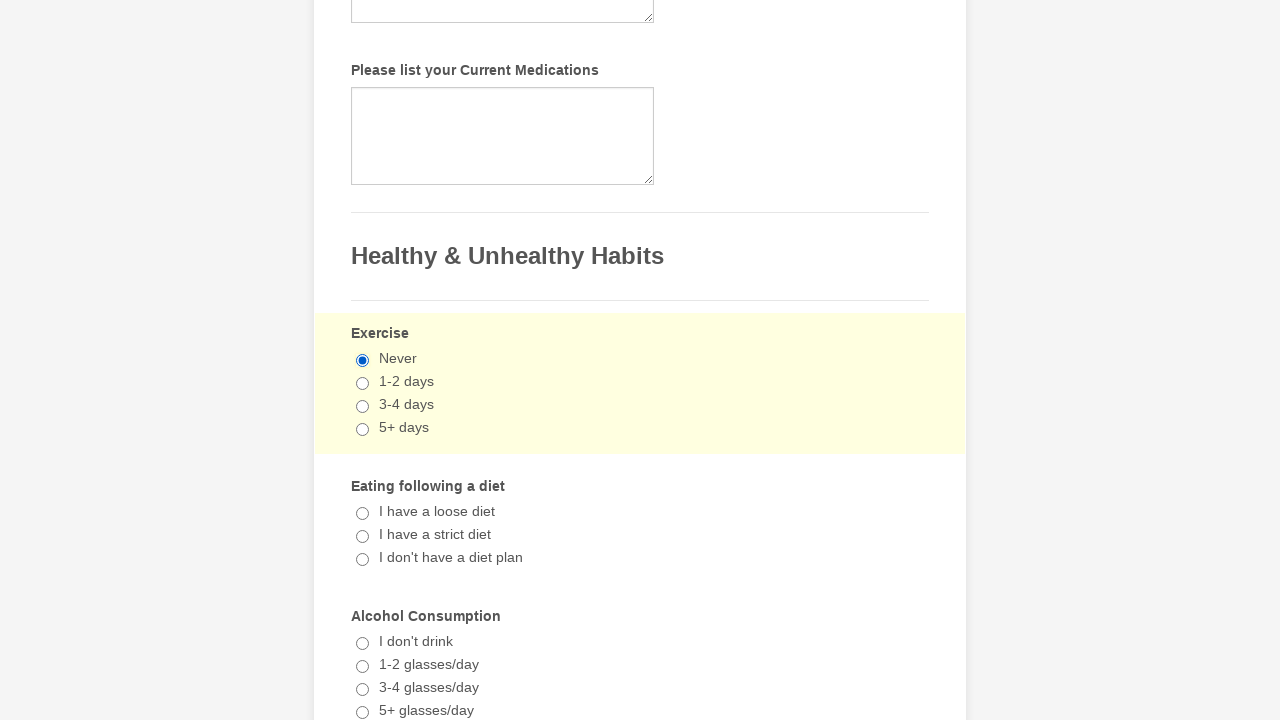

Verified Never radio button is selected
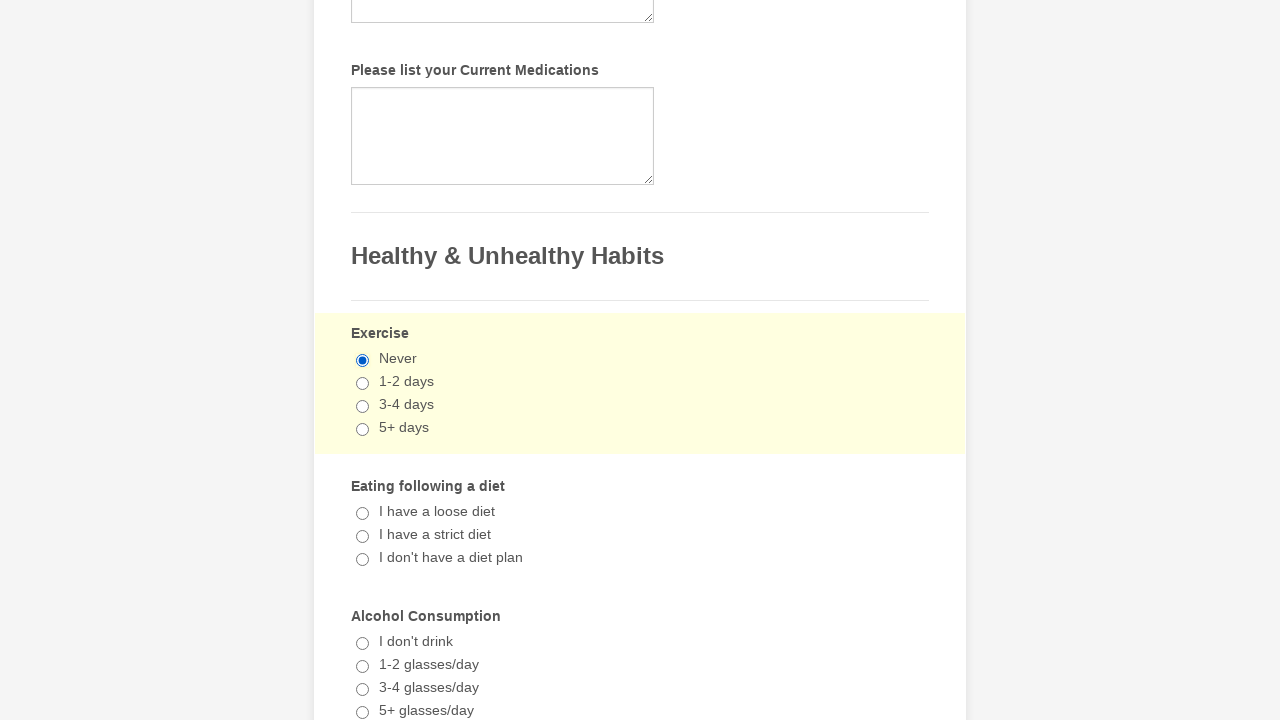

Clicked Cancer checkbox to uncheck it at (362, 360) on xpath=//label[contains(text(),'Cancer')]/preceding-sibling::input
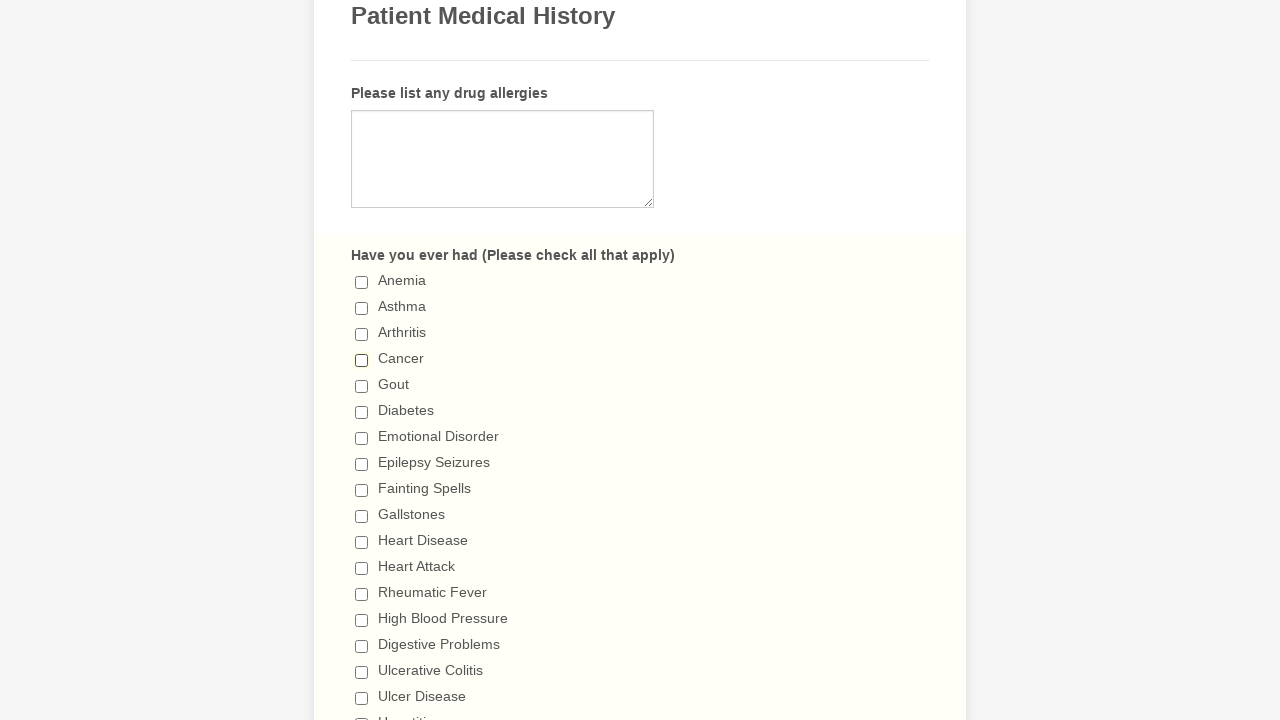

Verified Cancer checkbox is now unchecked
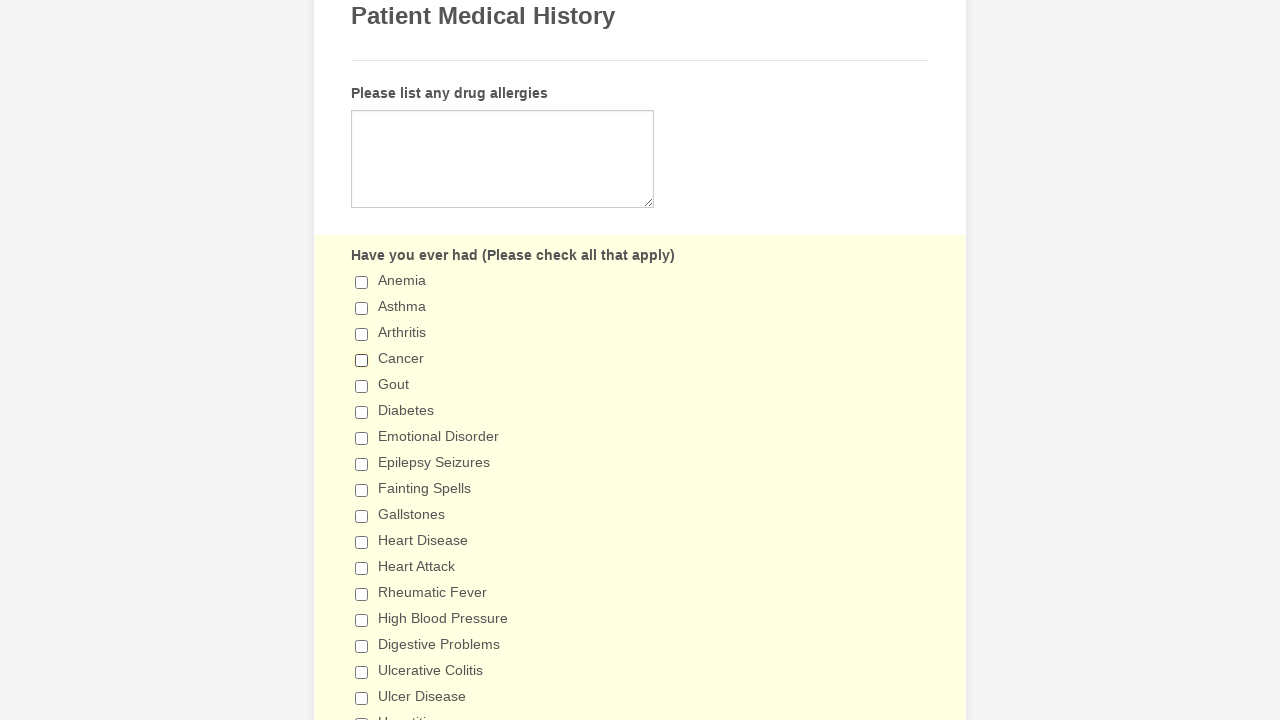

Clicked Never radio button to attempt unchecking at (362, 361) on xpath=//label[contains(text(),'Never')]/preceding-sibling::input
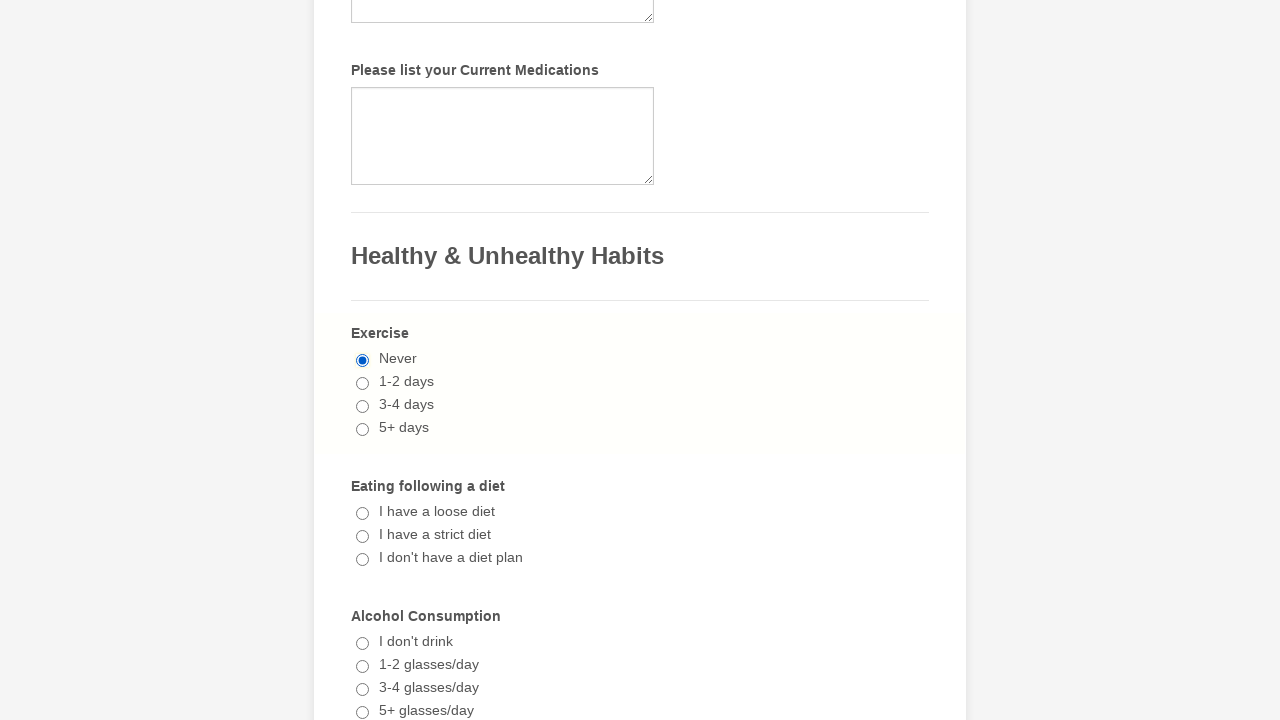

Verified Never radio button remains selected (radio buttons cannot be unchecked)
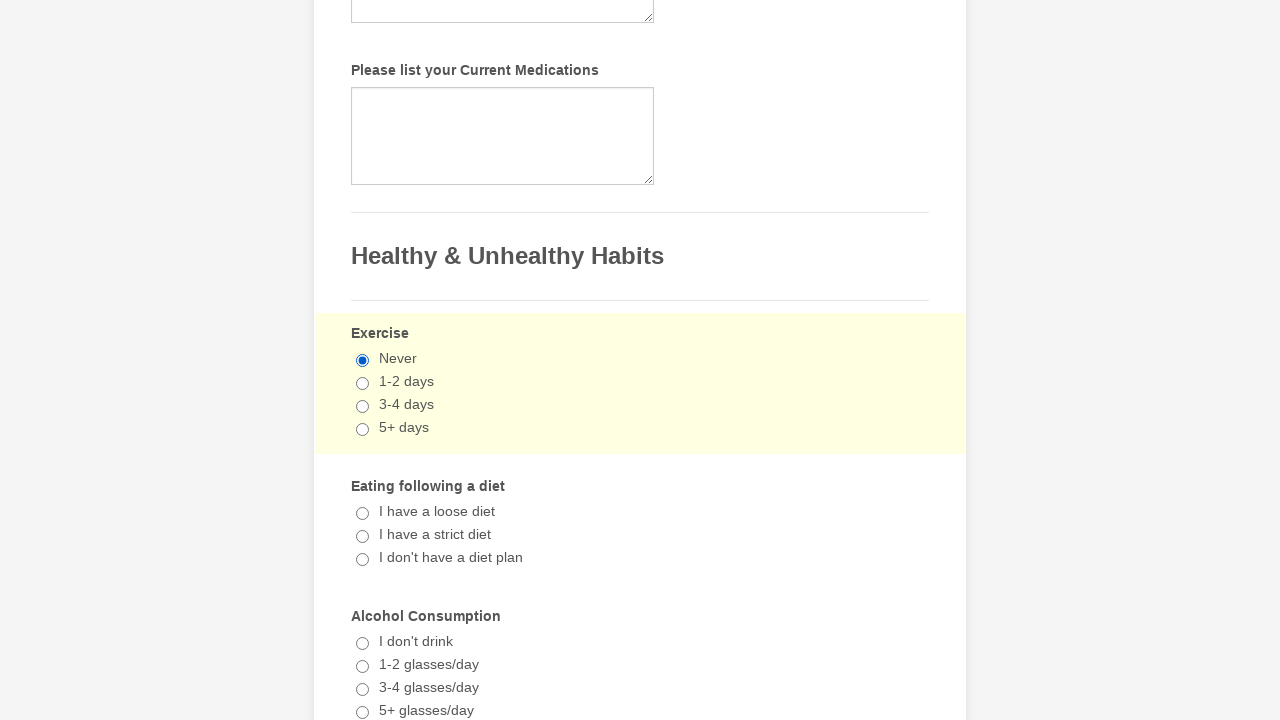

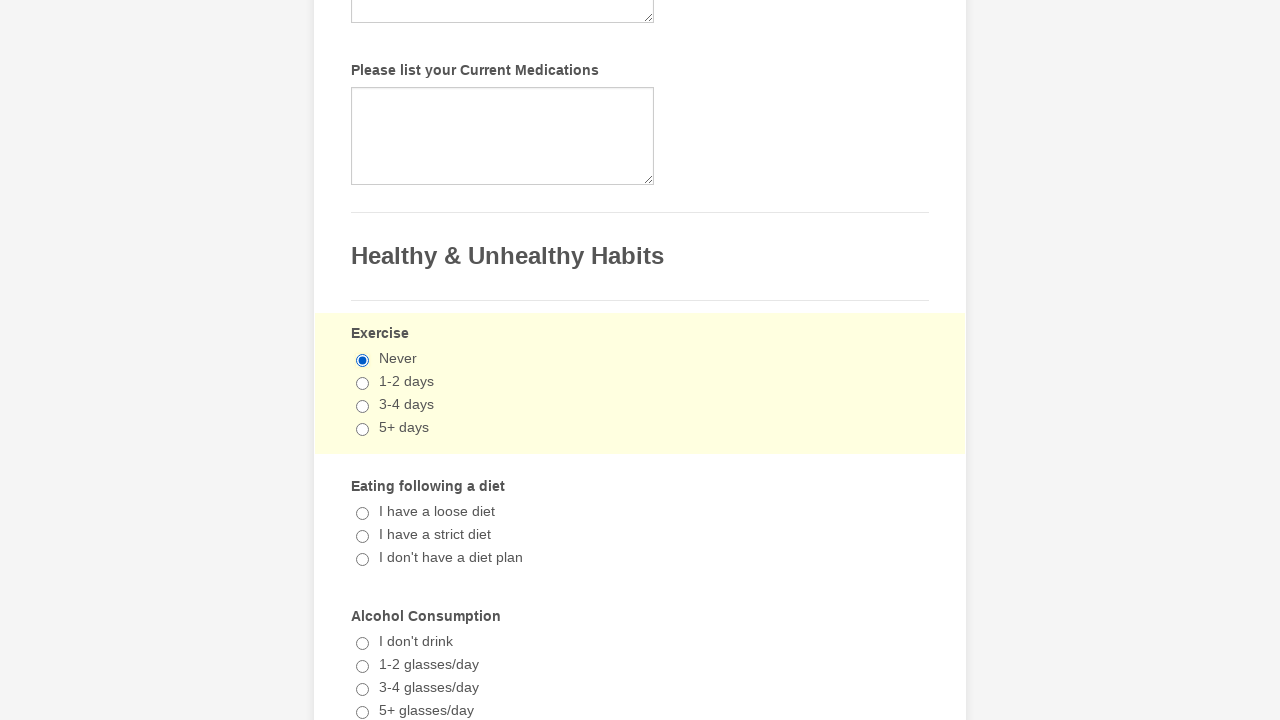